Tests the Top Lists submenu navigation on 99-bottles-of-beer.net, clicking through all submenu items including Top Rated, Top Rated Real, Top Rated Esoteric, Top Rated Assembly, Top Hits, New Languages this month, and New Comments

Starting URL: https://www.99-bottles-of-beer.net/

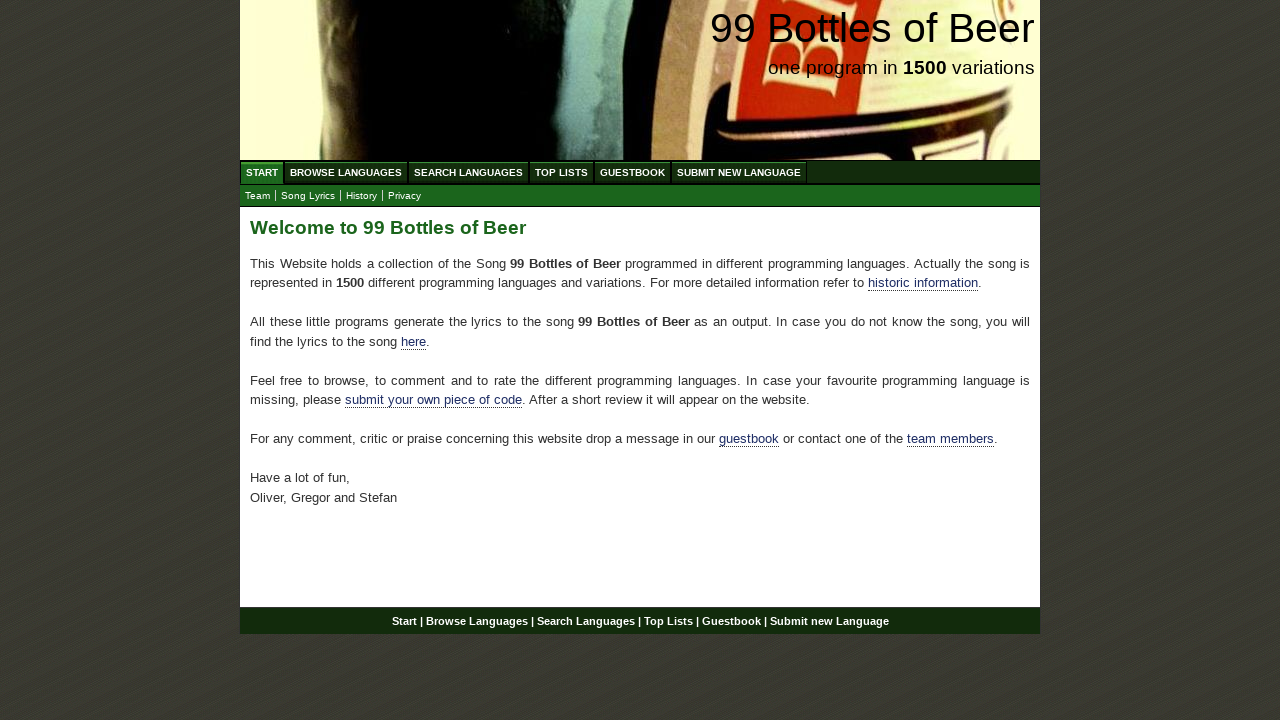

Clicked Top Lists main menu item at (562, 172) on ul#menu a:has-text('Top Lists')
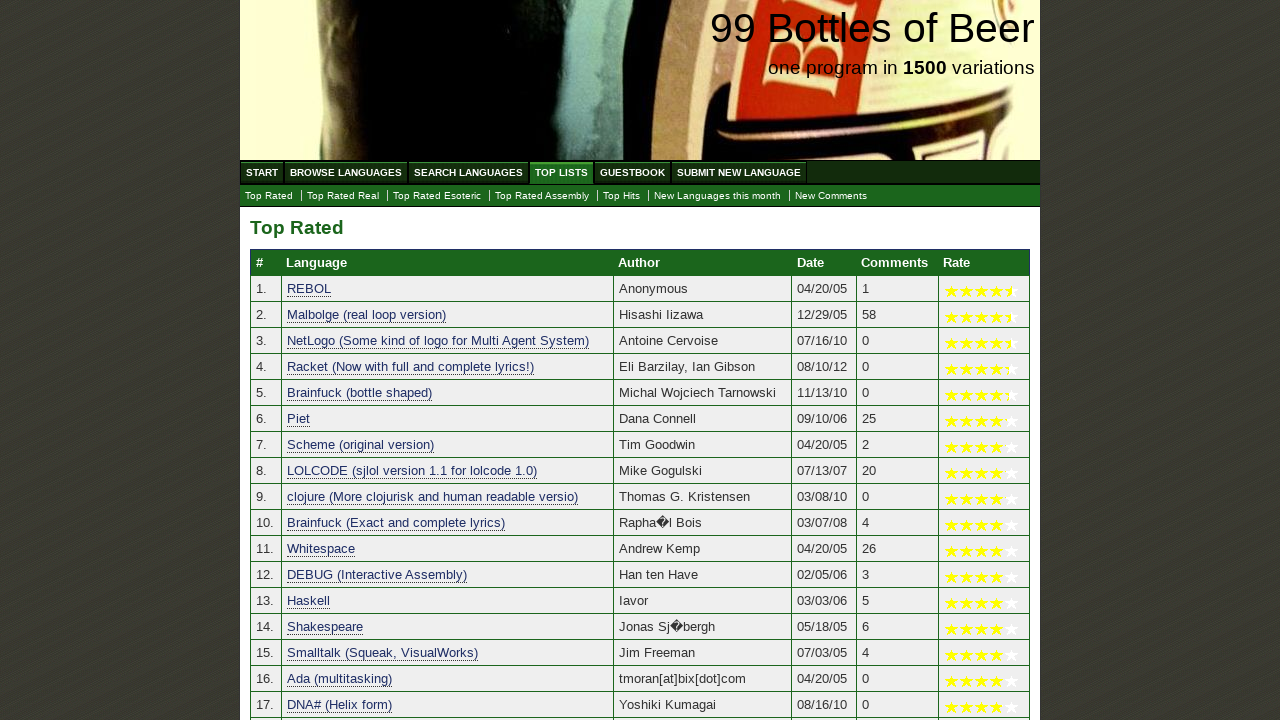

Top Rated page loaded
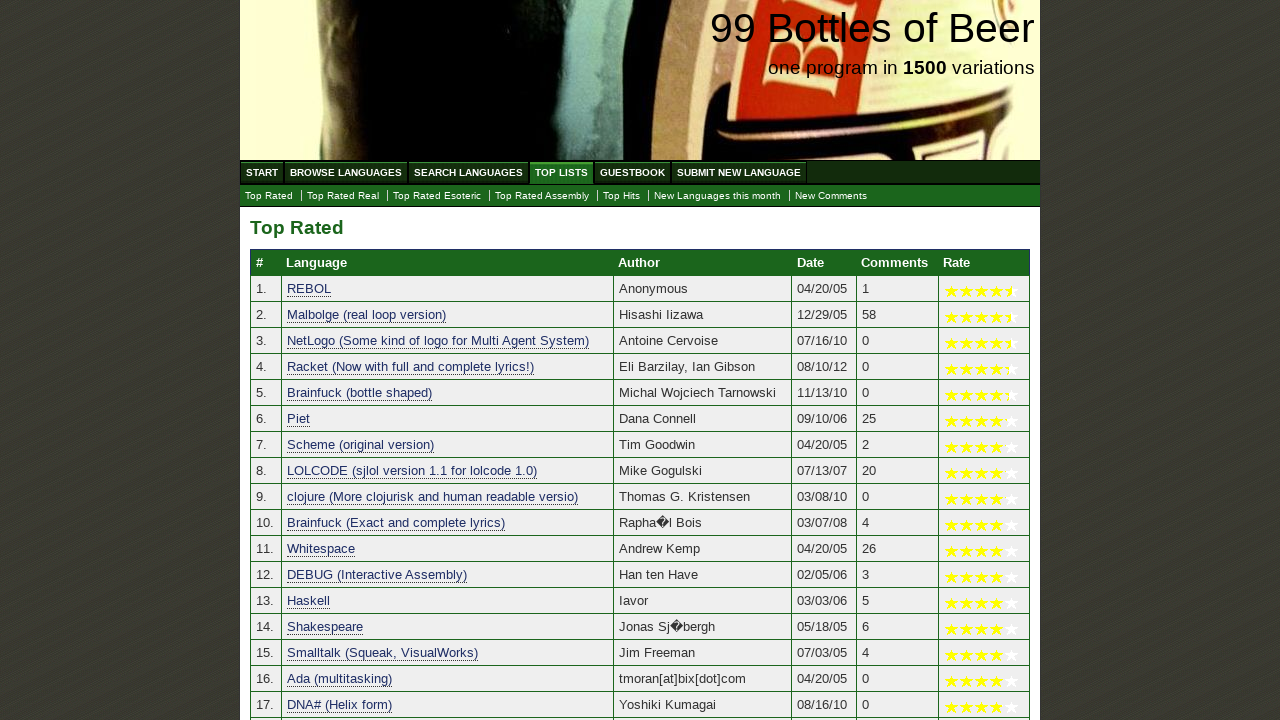

Clicked Top Rated Real submenu item at (343, 196) on ul#submenu a:has-text('Top Rated Real')
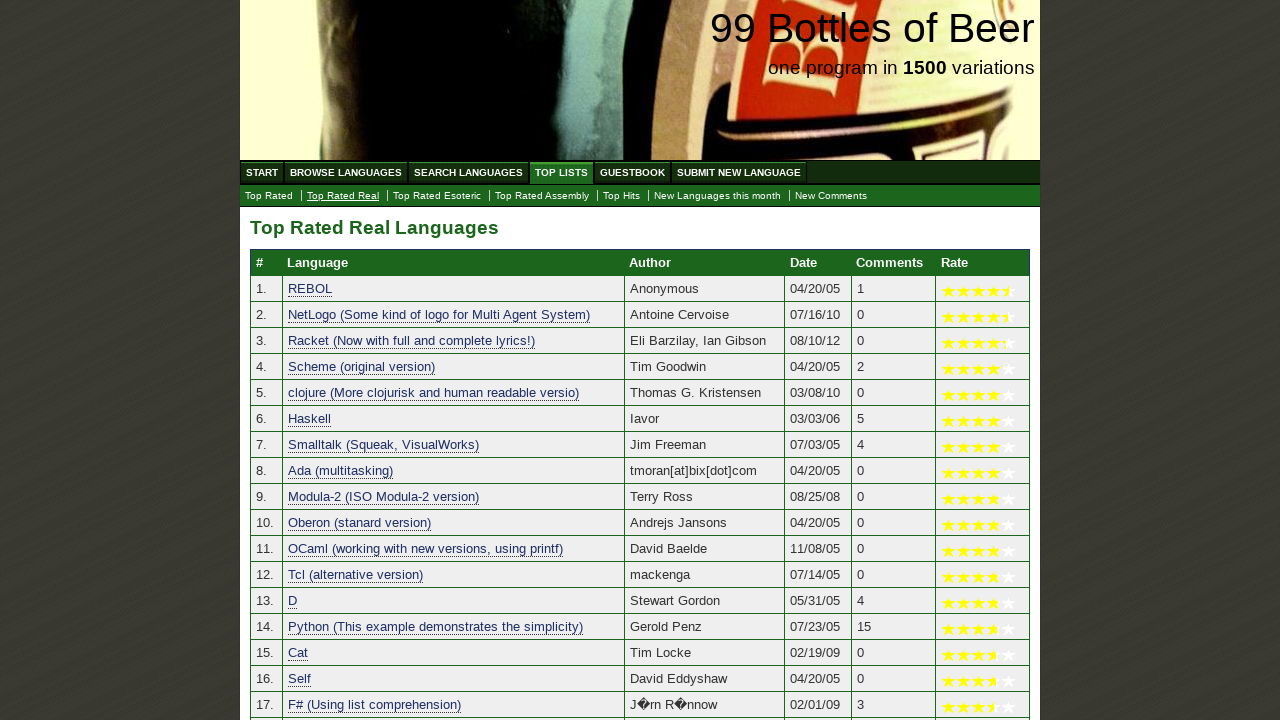

Top Rated Real Languages page loaded
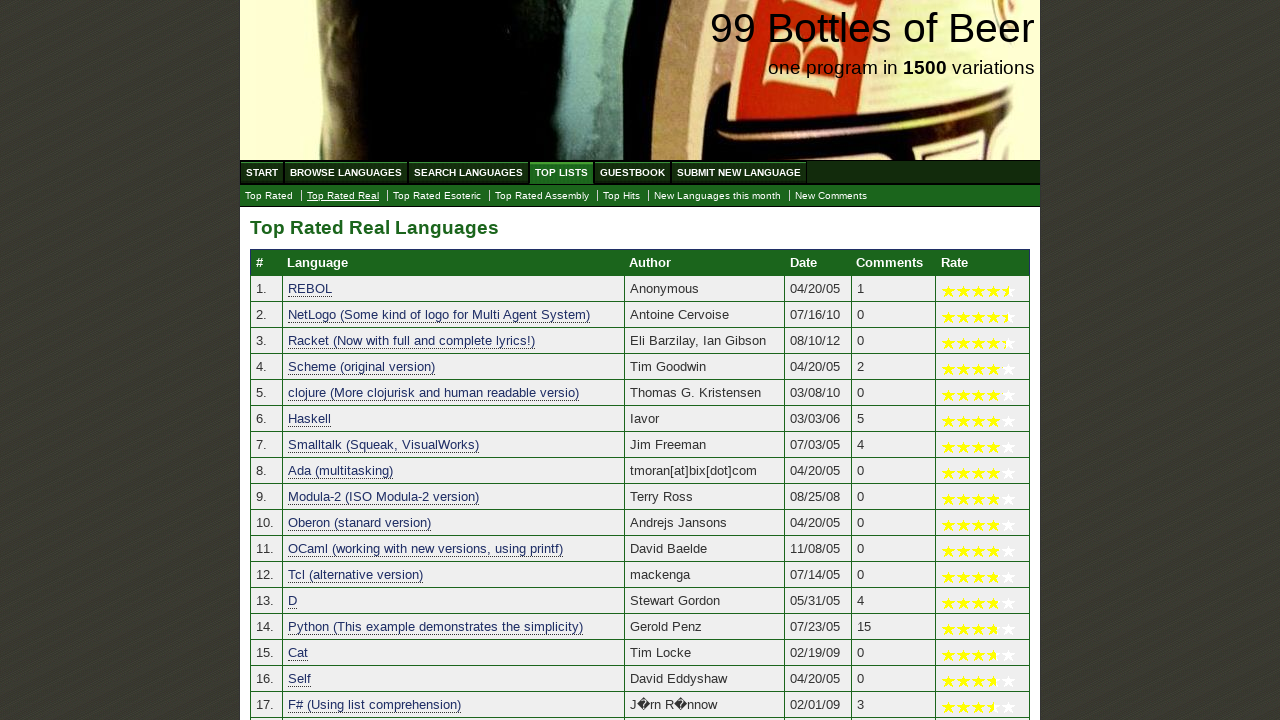

Clicked Top Rated Esoteric submenu item at (437, 196) on a:has-text('Top Rated Esoteric')
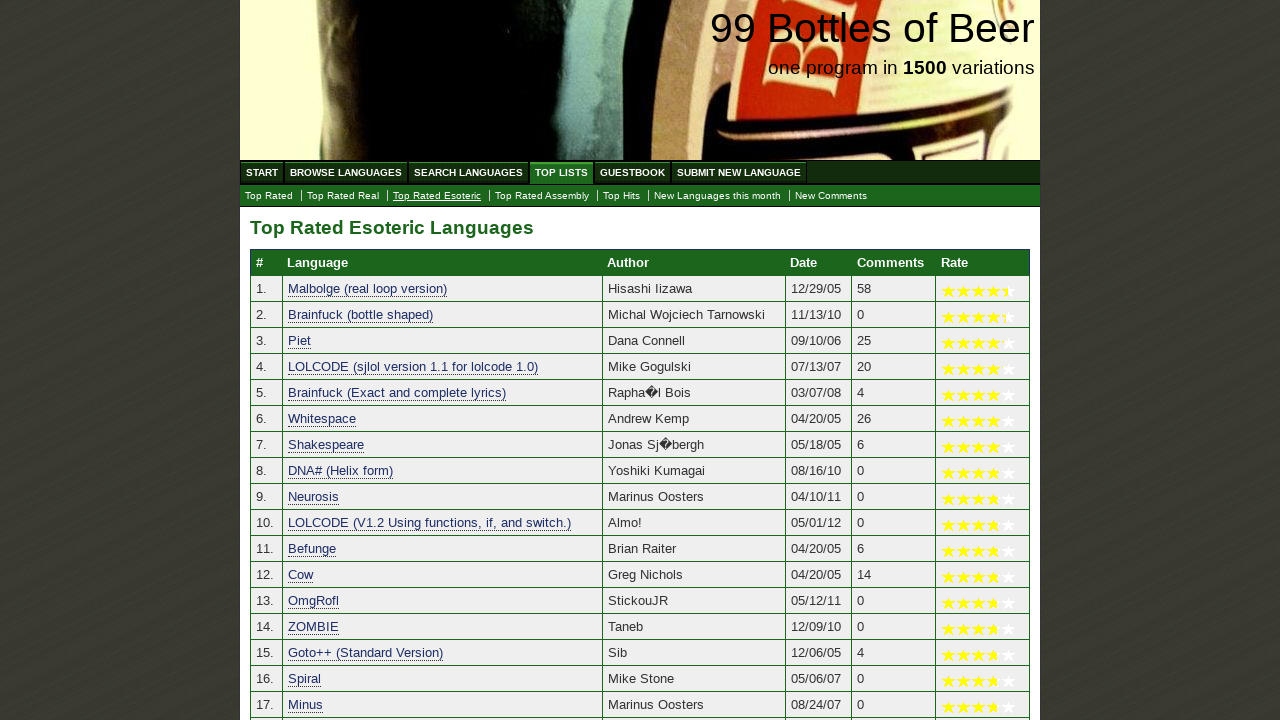

Top Rated Esoteric Languages page loaded
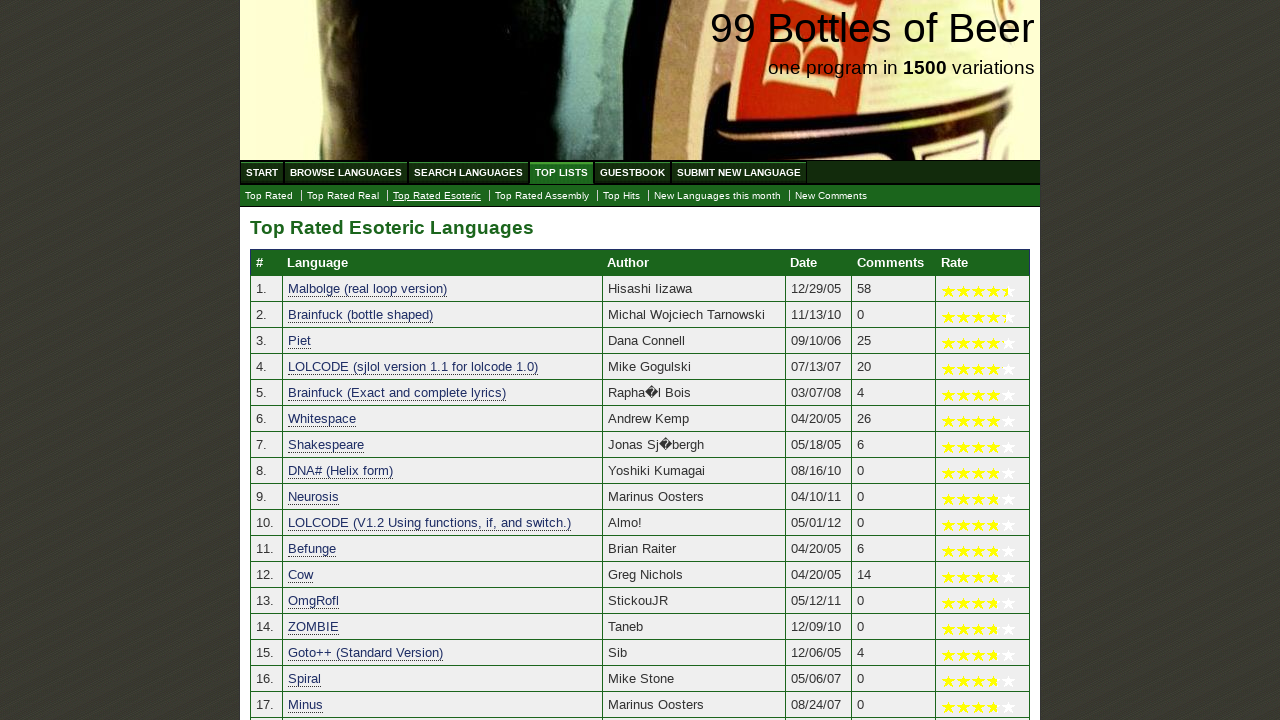

Clicked Top Rated Assembly submenu item at (542, 196) on a[href='./toplist_assembly.html']
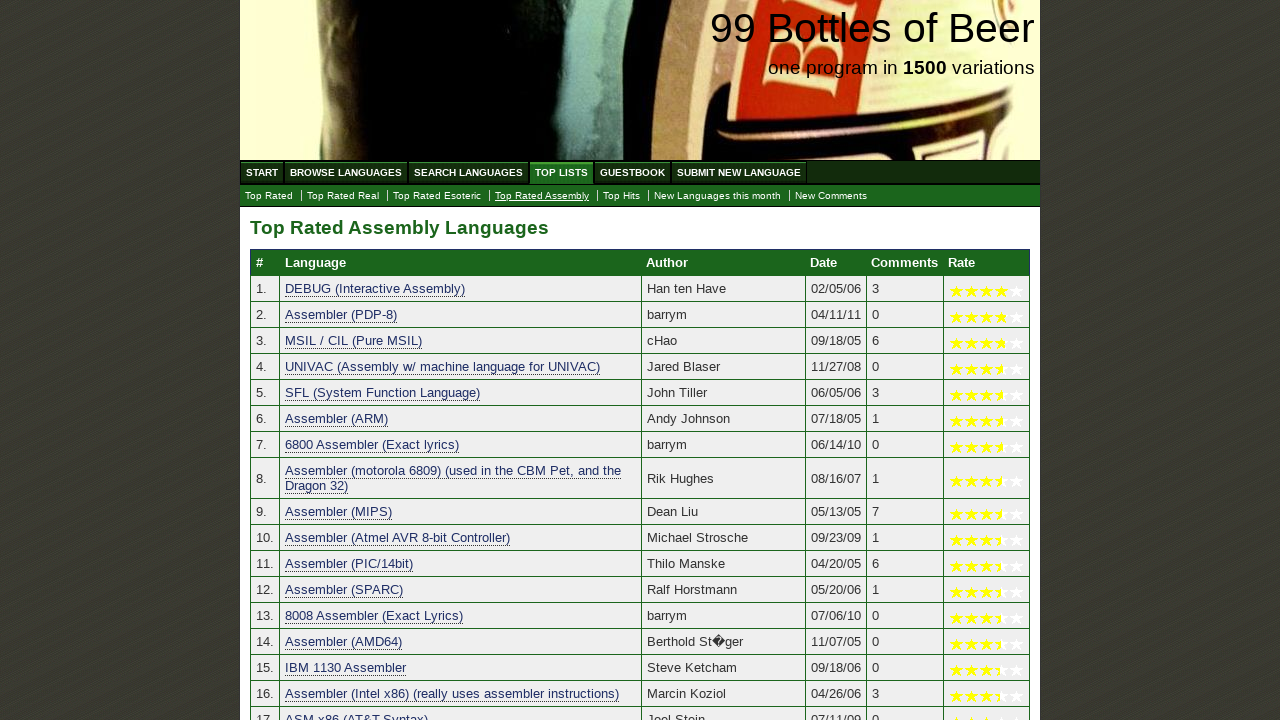

Top Rated Assembly Languages page loaded
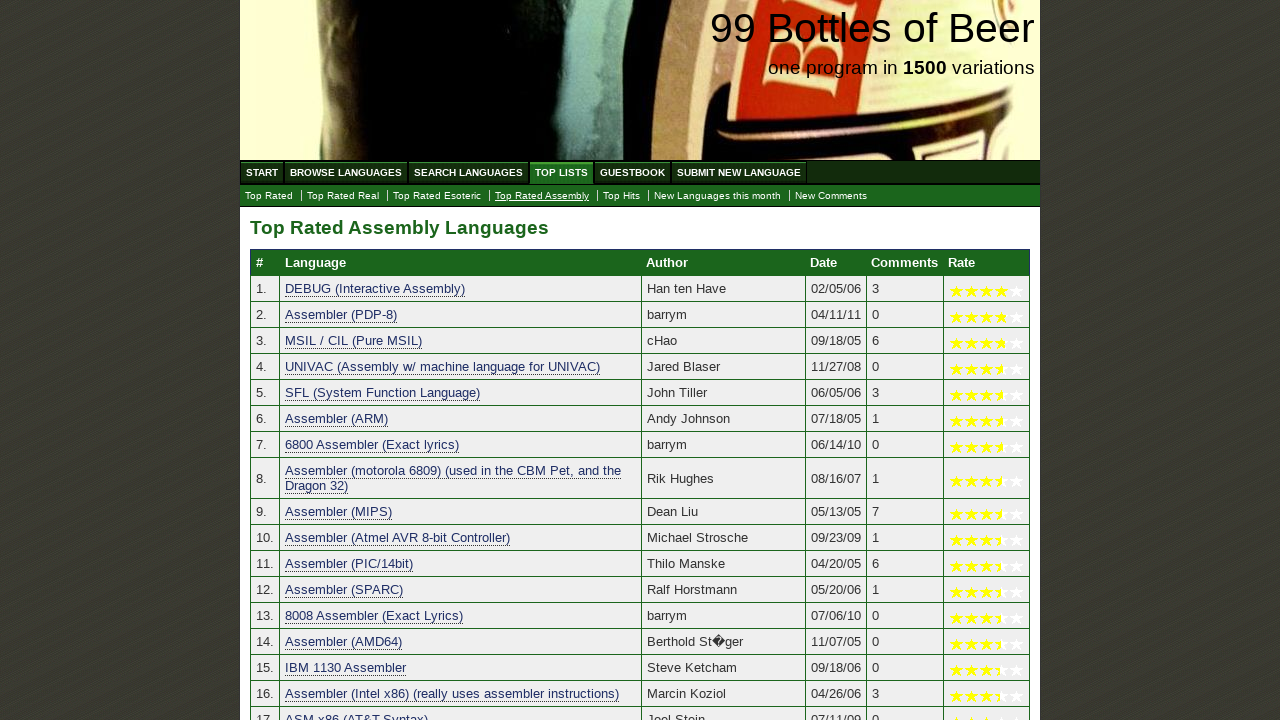

Clicked Top Hits submenu item at (622, 196) on a:has-text('Top Hits')
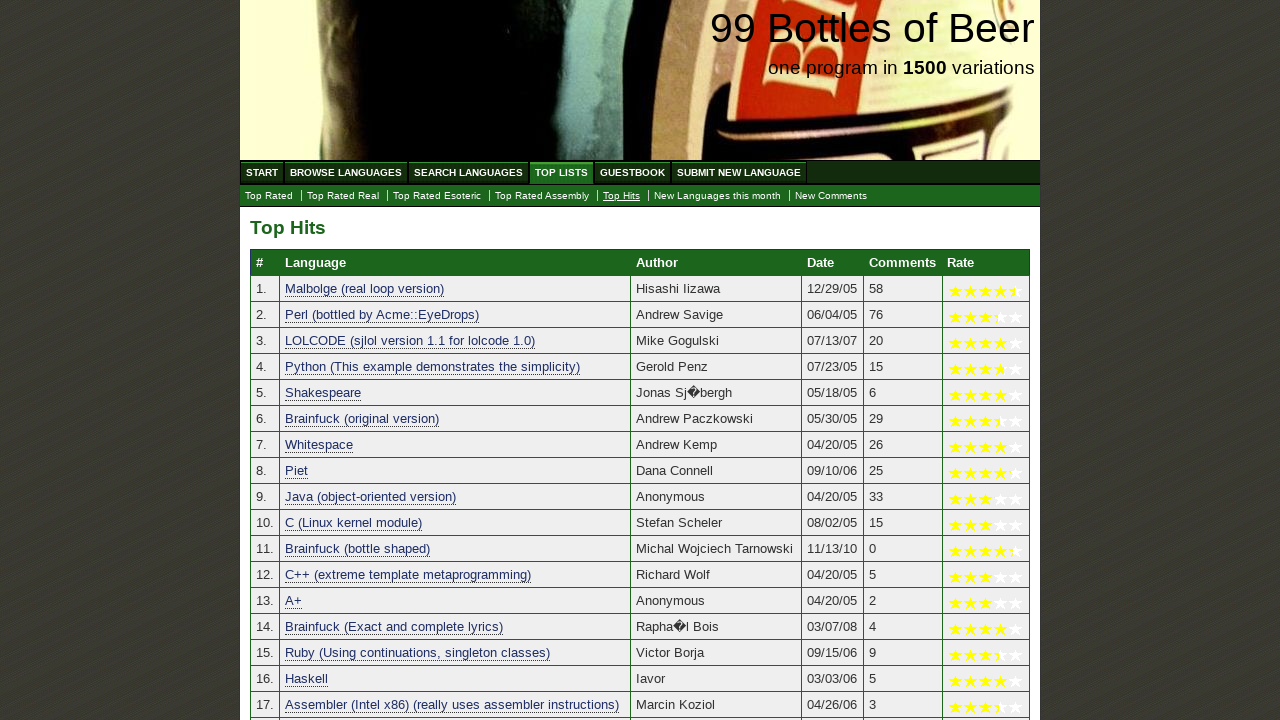

Top Hits page loaded
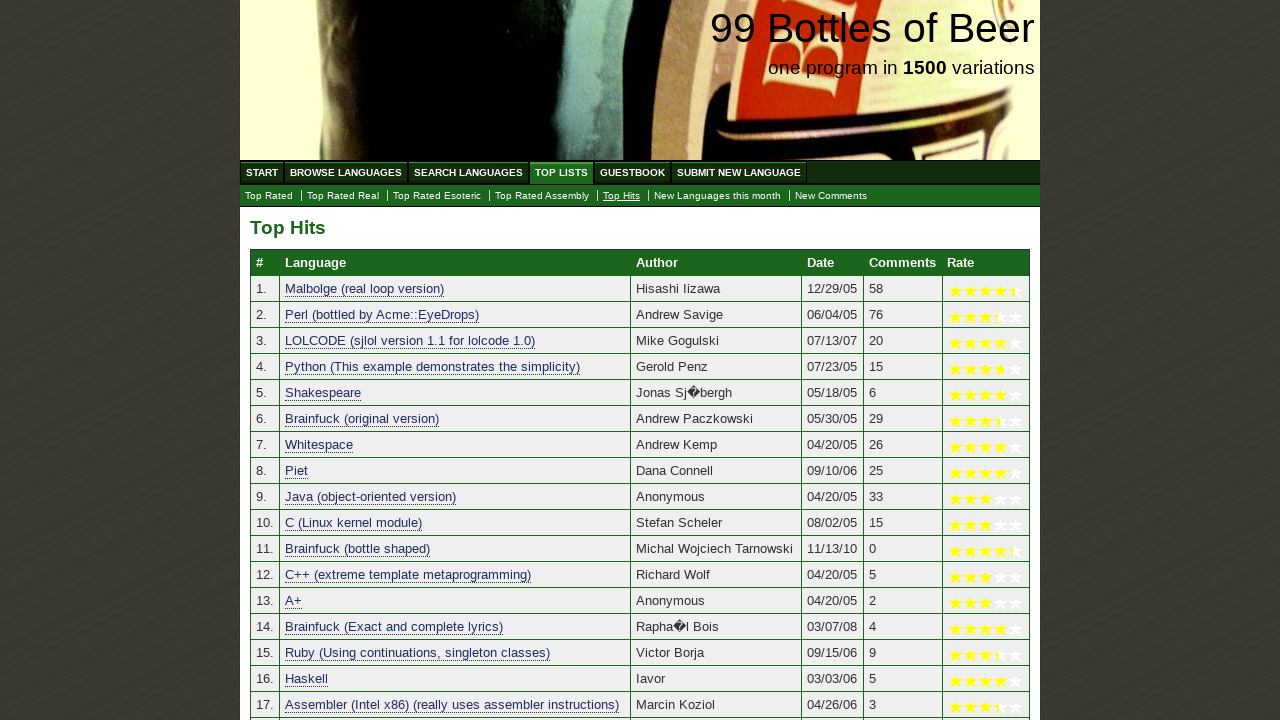

Clicked New Languages this month submenu item at (718, 196) on a:has-text('New Languages this month')
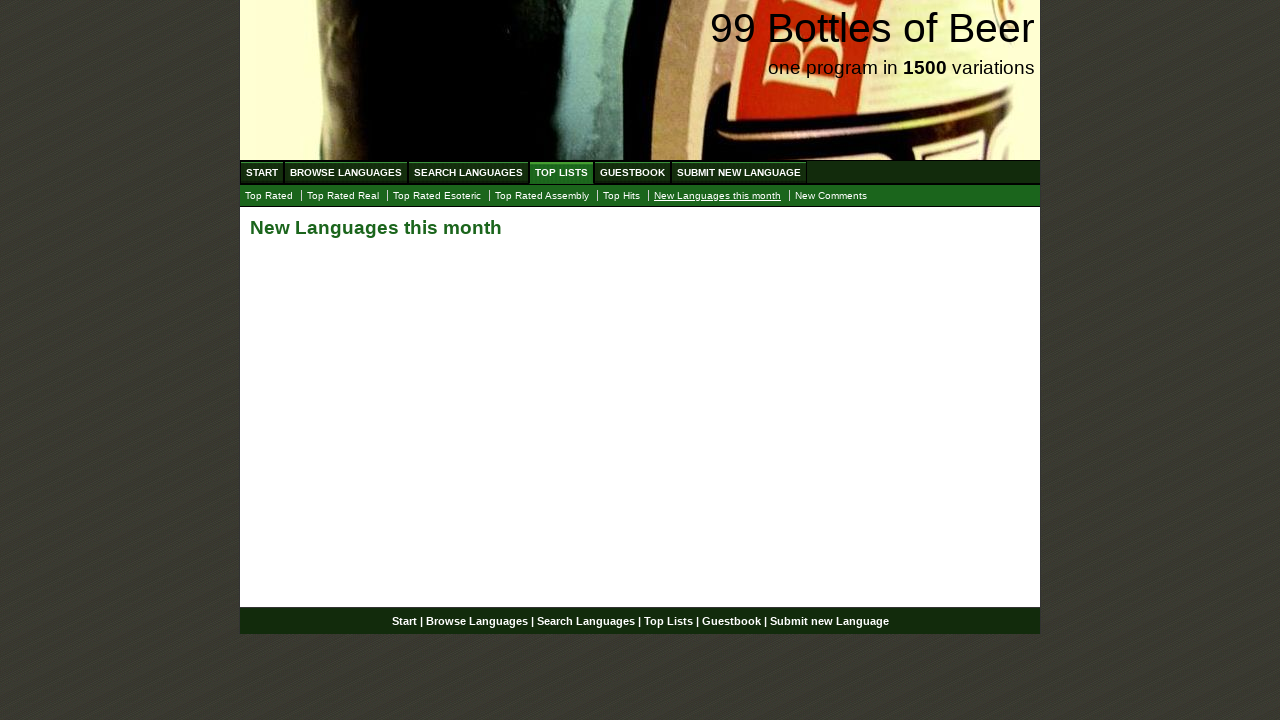

New Languages this month page loaded
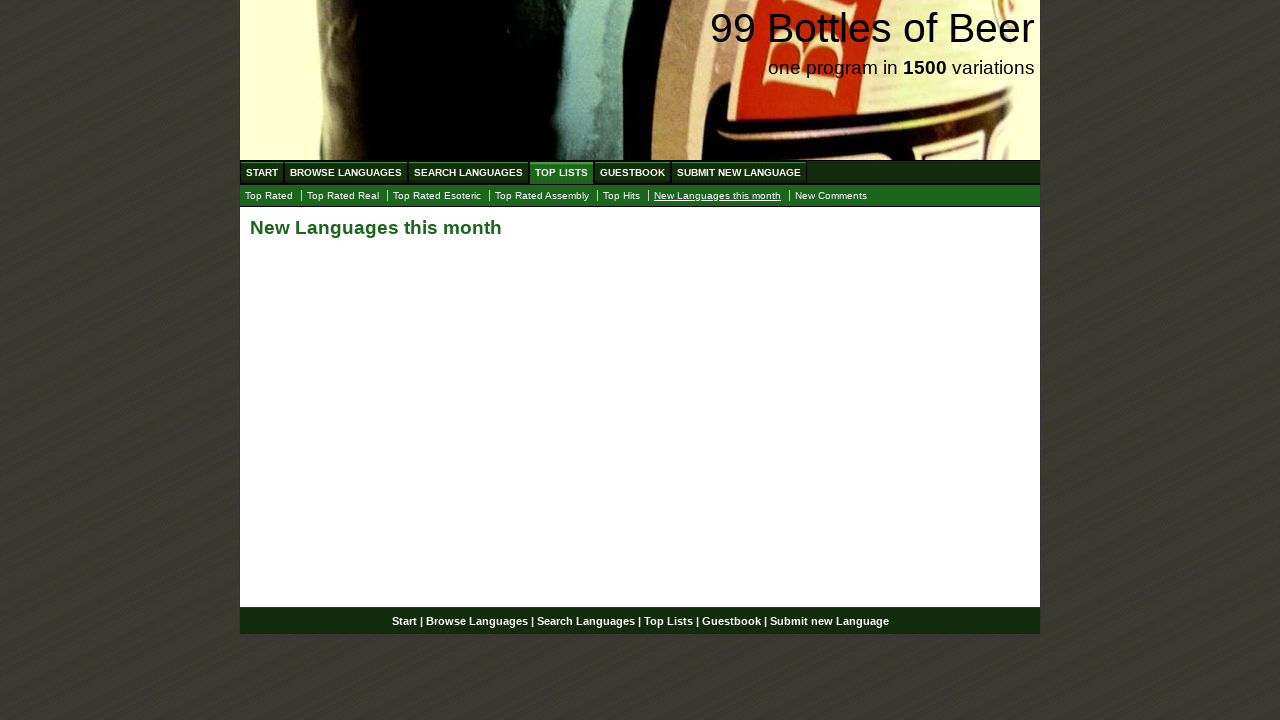

Clicked New Comments submenu item at (831, 196) on a:has-text('New Comments')
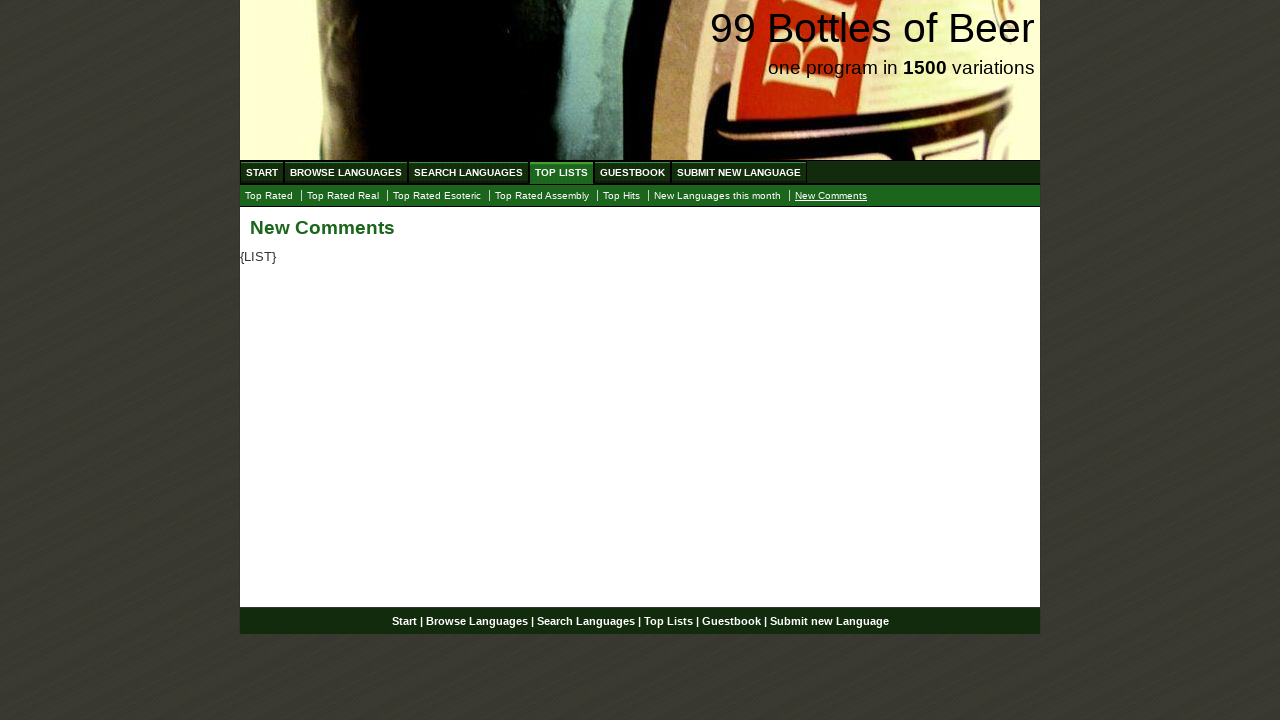

New Comments page loaded
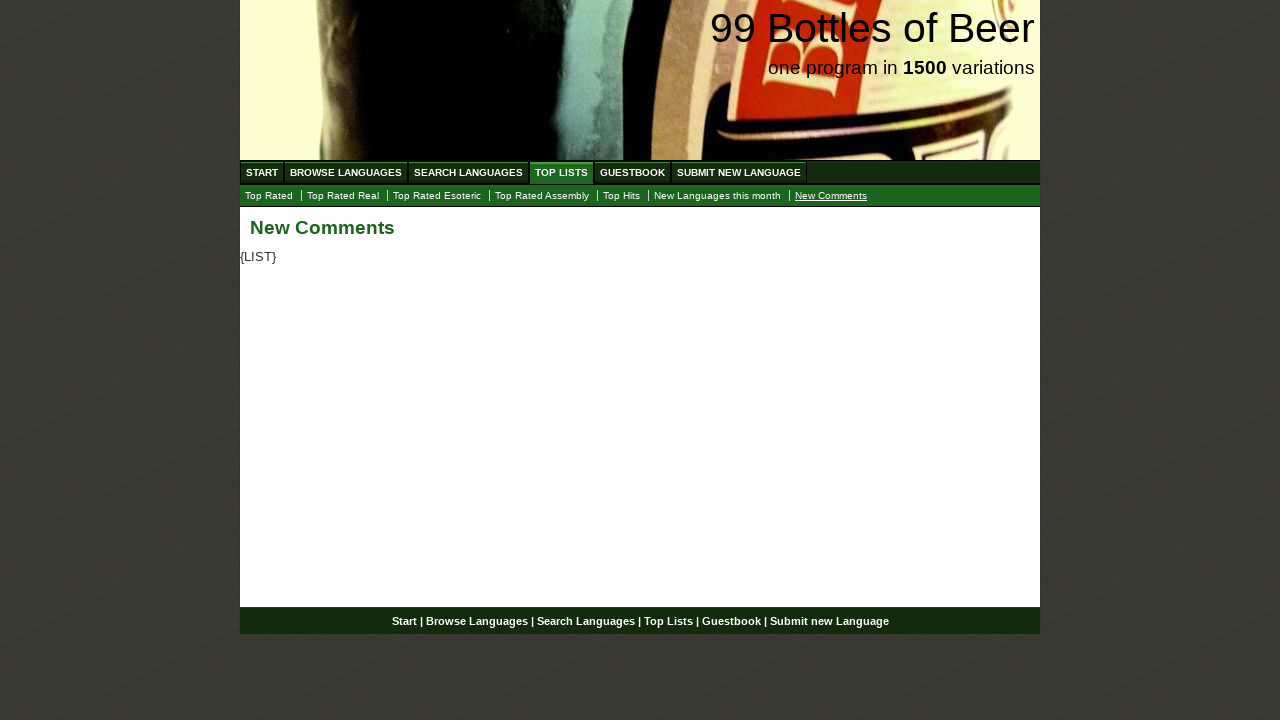

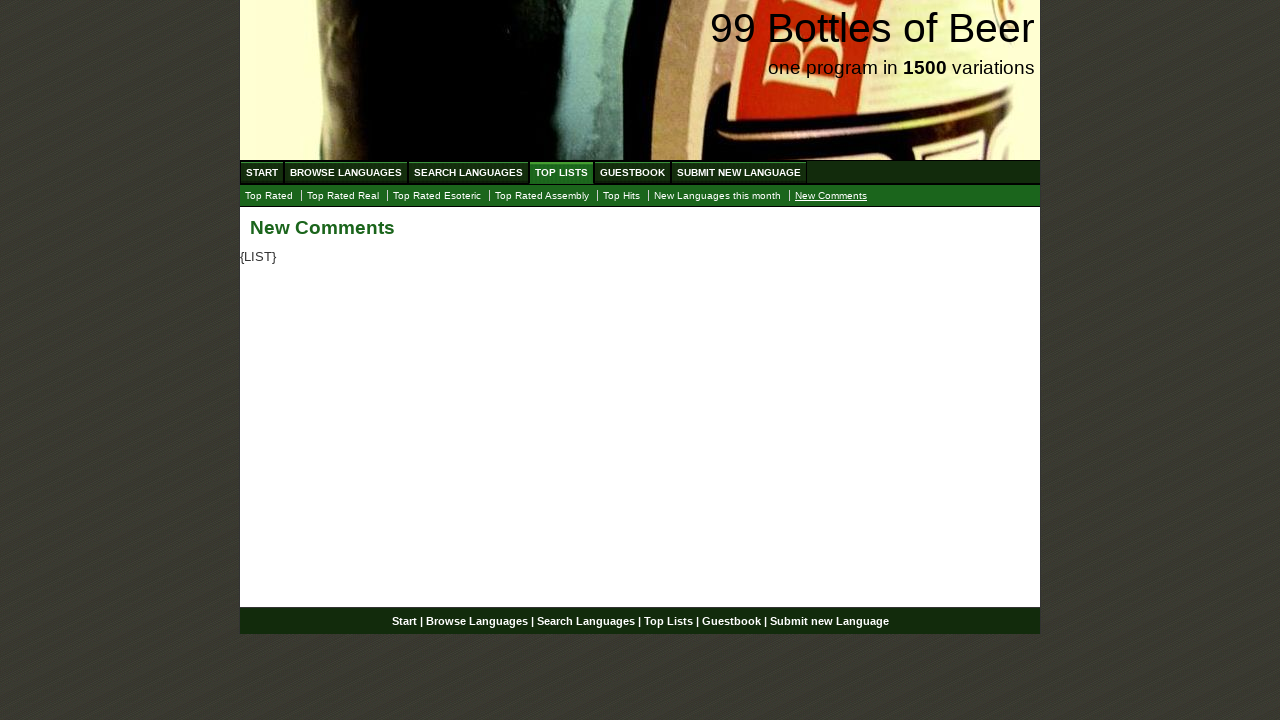